Tests a calculator web application by entering two numbers and verifying the sum result

Starting URL: https://antoniotrindade.com.br/treinoautomacao/desafiosoma.html

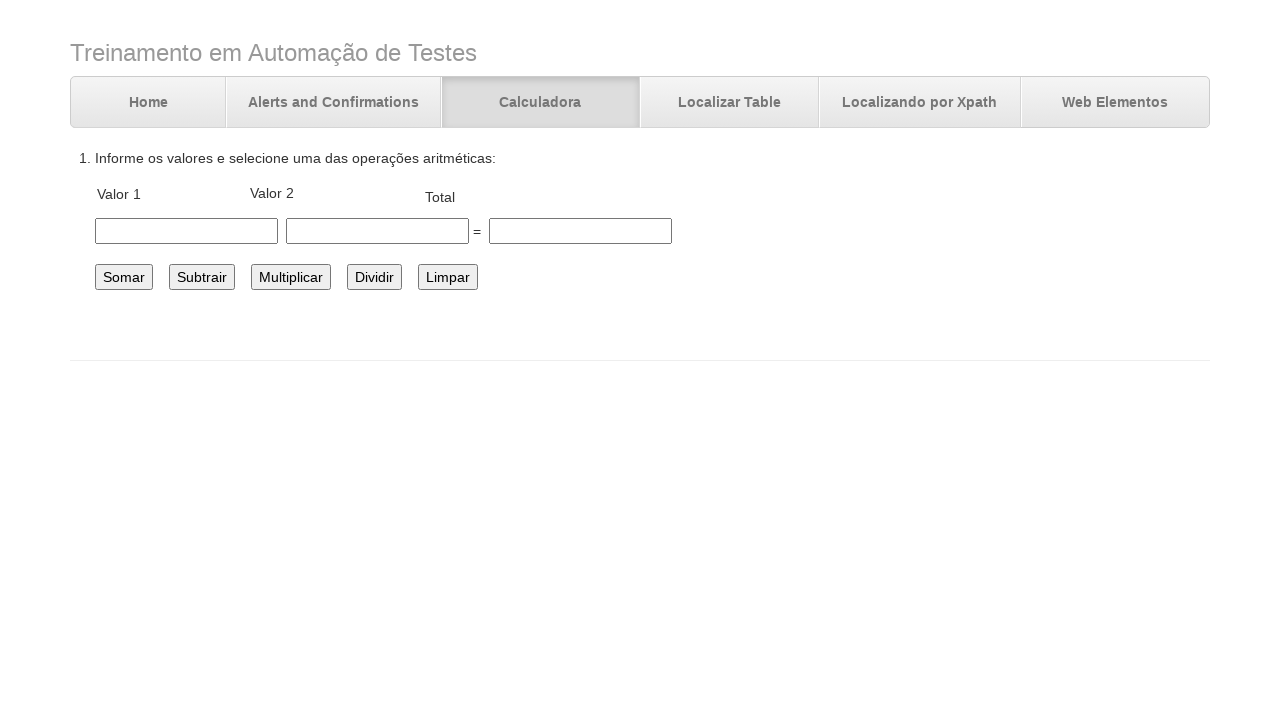

Filled first number field with '8' on #number1
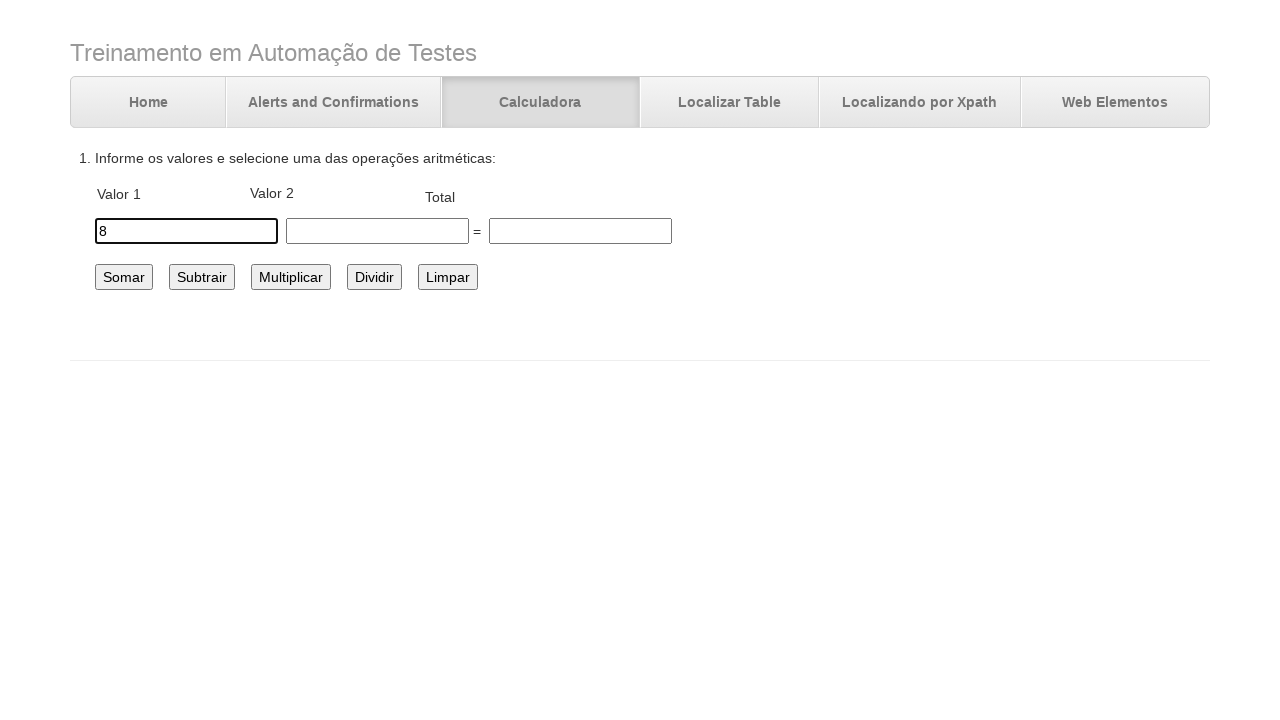

Filled second number field with '5' on #number2
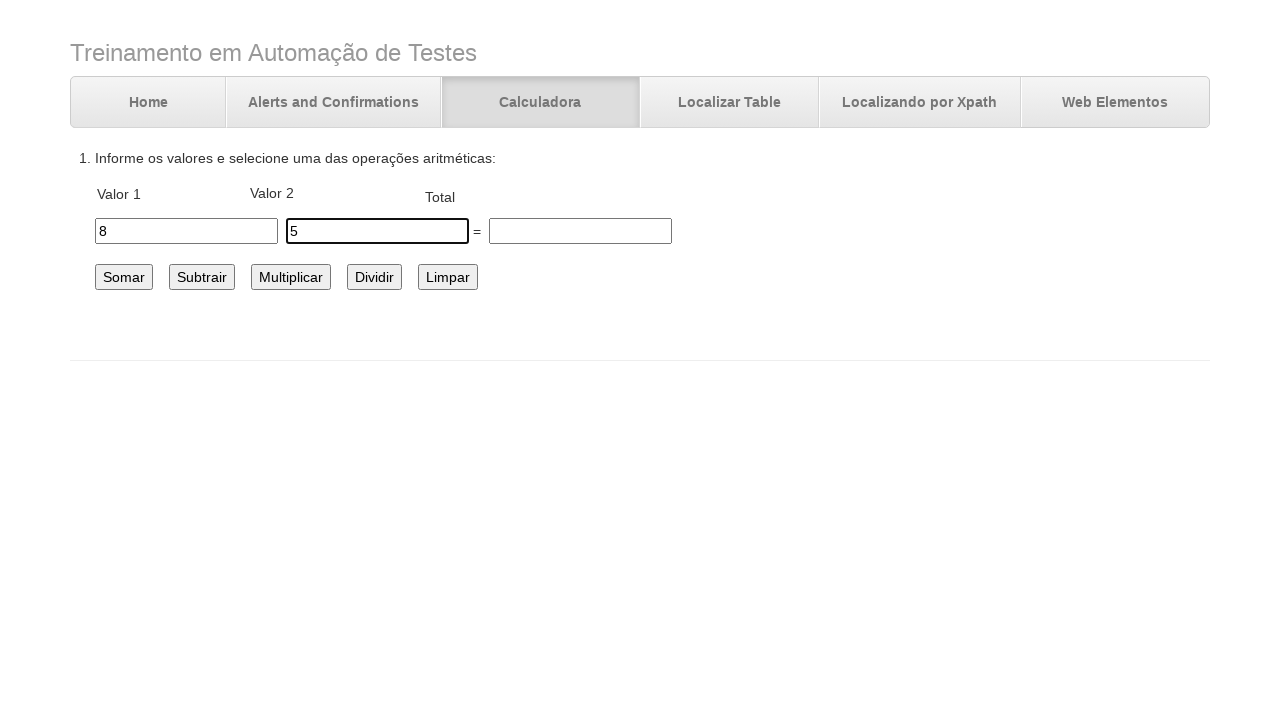

Clicked the sum button to calculate at (124, 277) on #somar
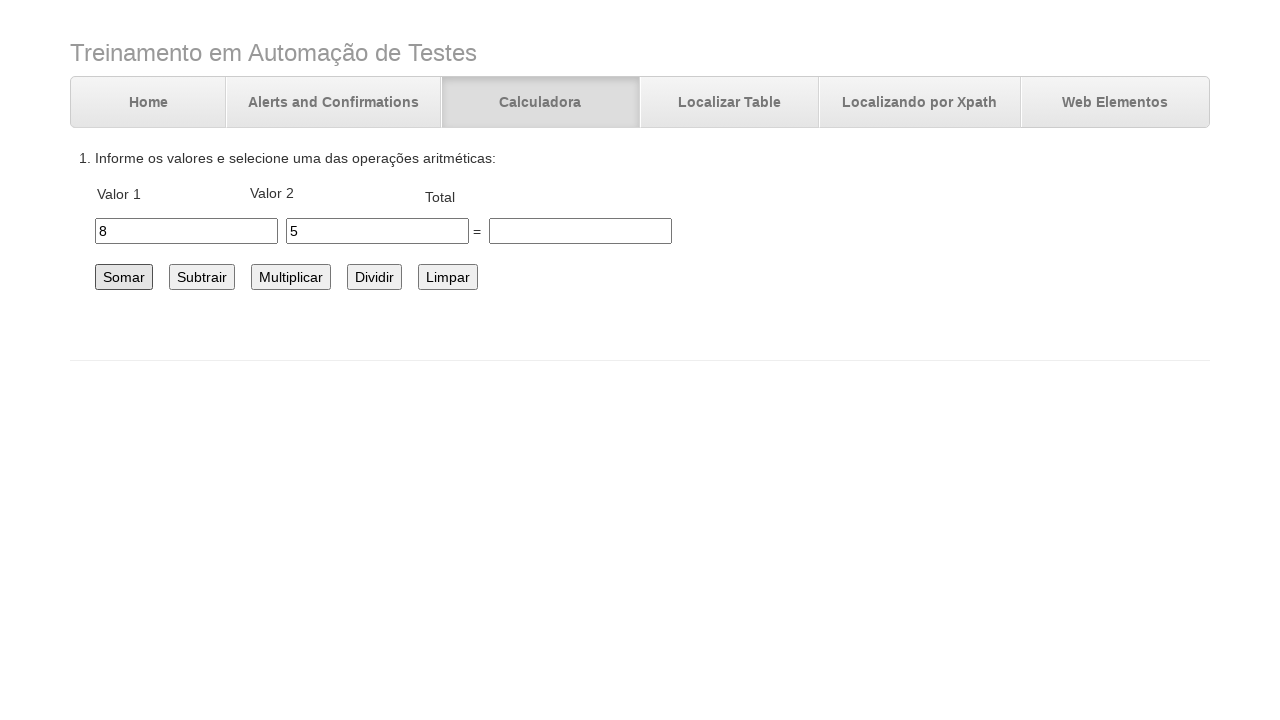

Verified that sum result equals '13'
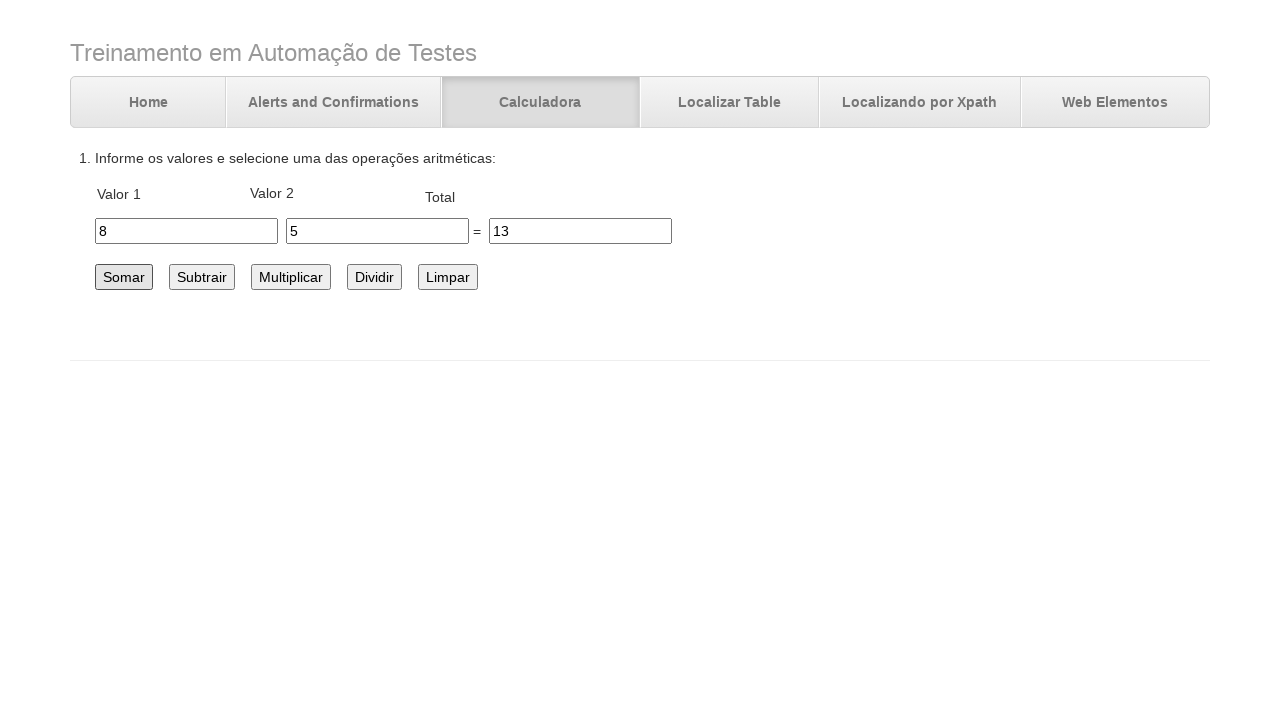

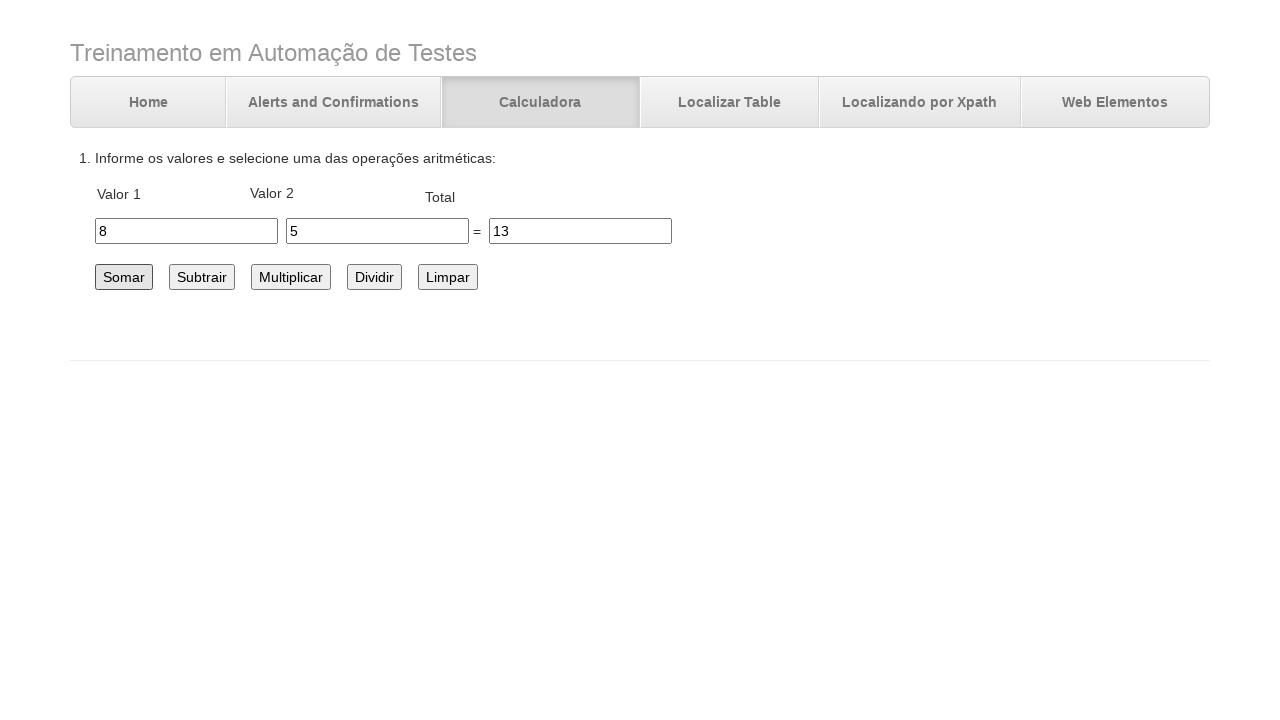